Tests double-click functionality on W3Schools demo page by double-clicking text within an iframe and verifying the style change

Starting URL: https://www.w3schools.com/tags/tryit.asp?filename=tryhtml5_ev_ondblclick2

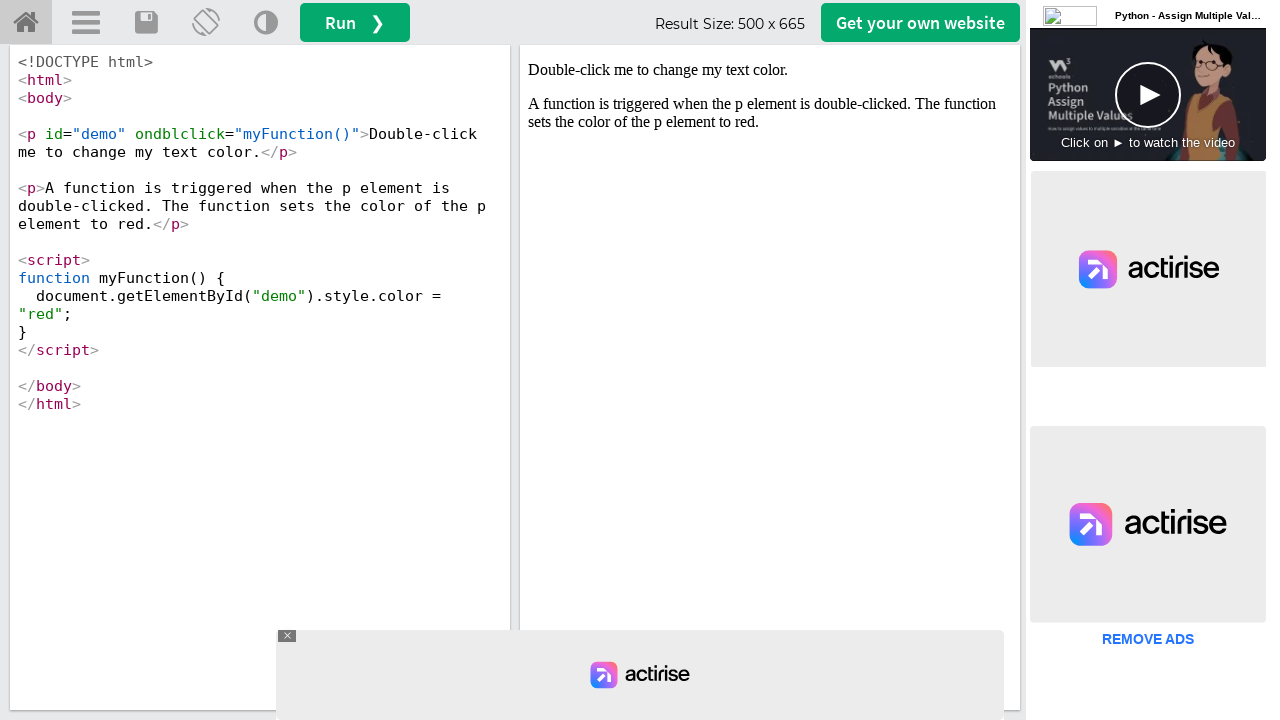

Navigated to W3Schools double-click demo page
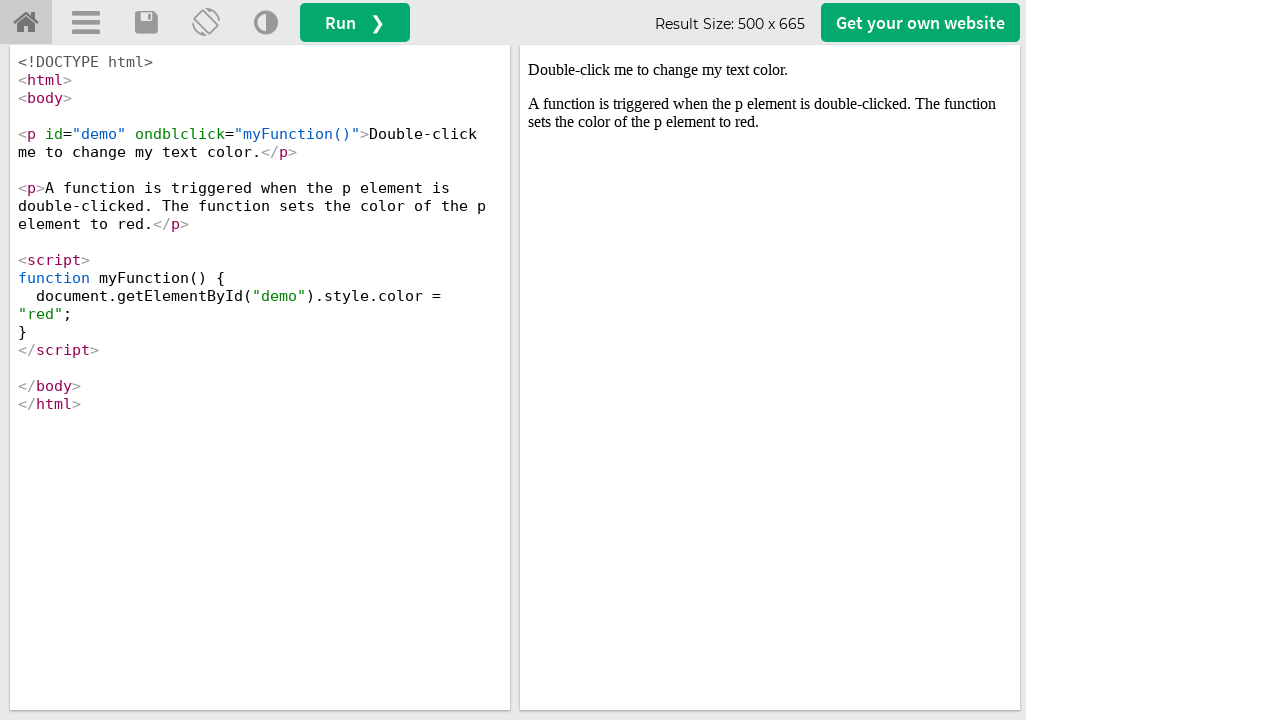

Located the iframe containing the demo
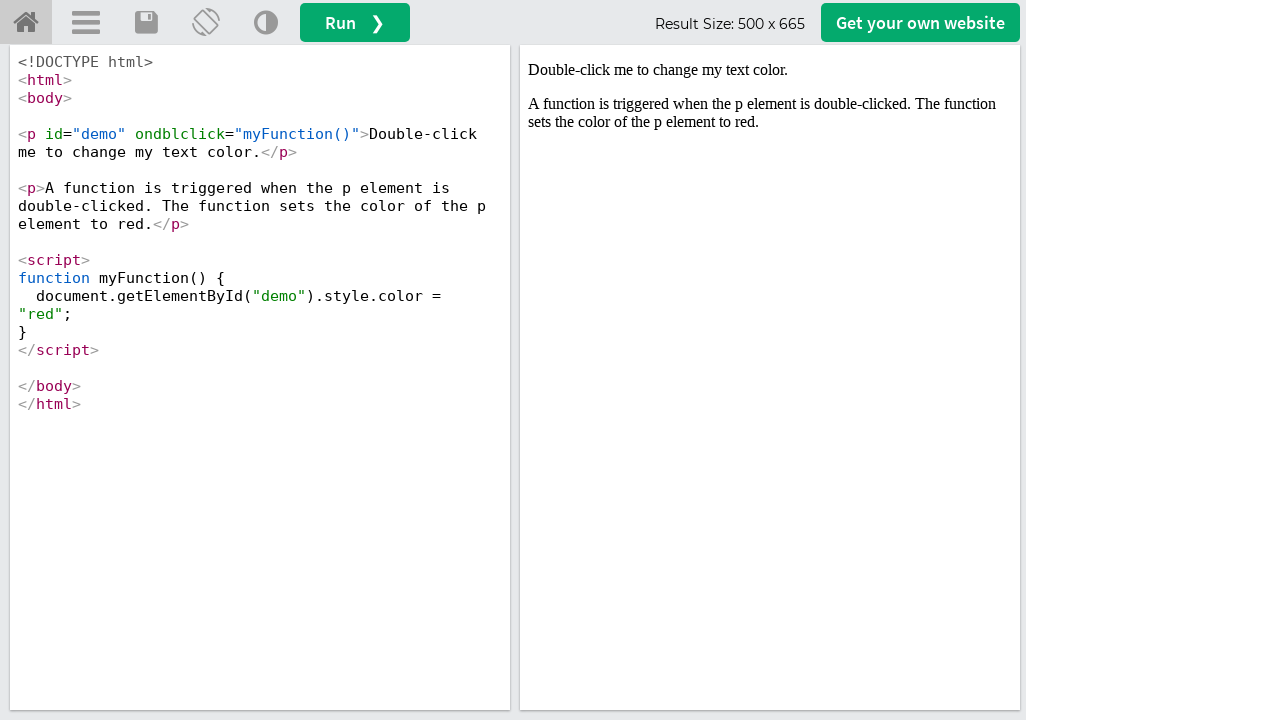

Double-clicked on the demo text element at (770, 70) on #iframeResult >> internal:control=enter-frame >> #demo
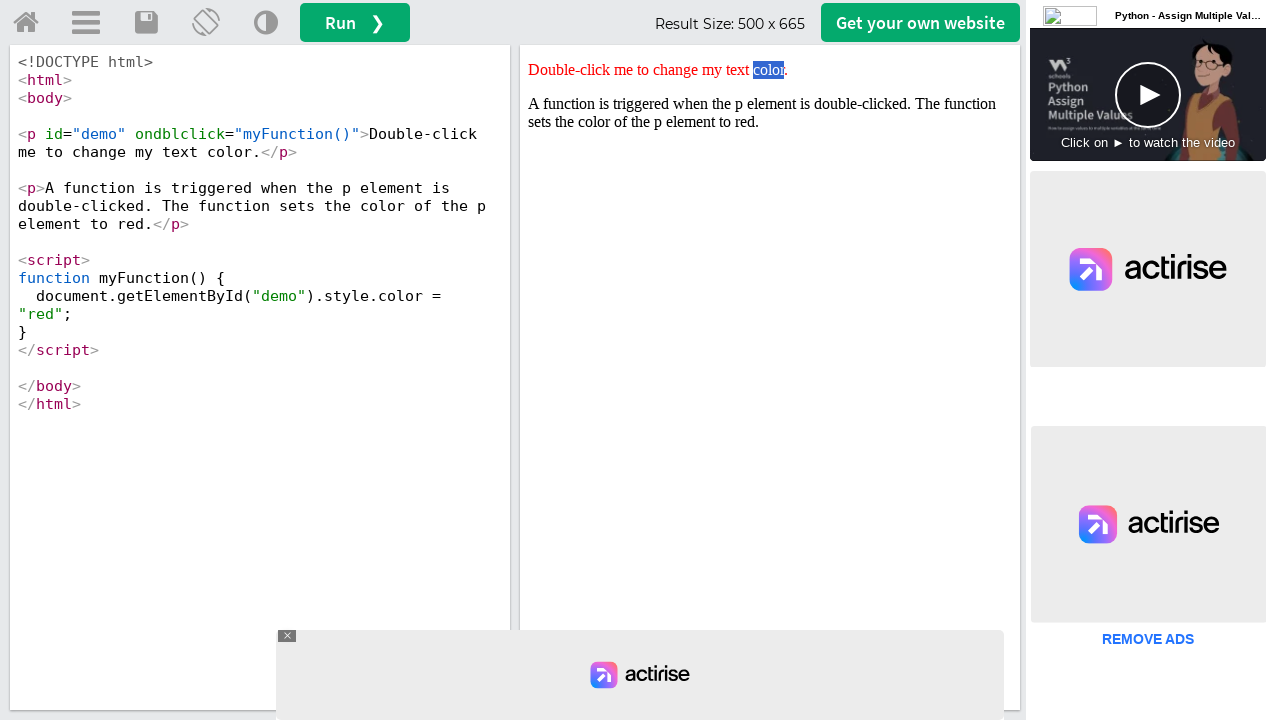

Verified that text style changed to red after double-click
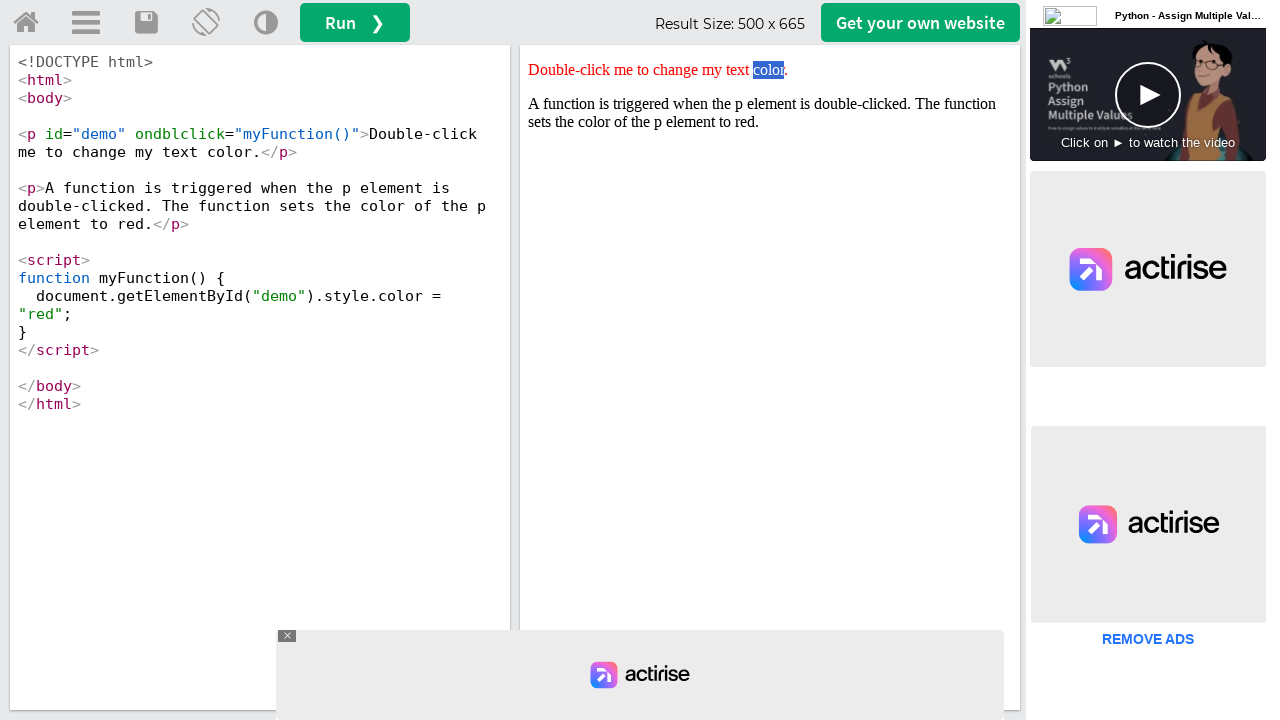

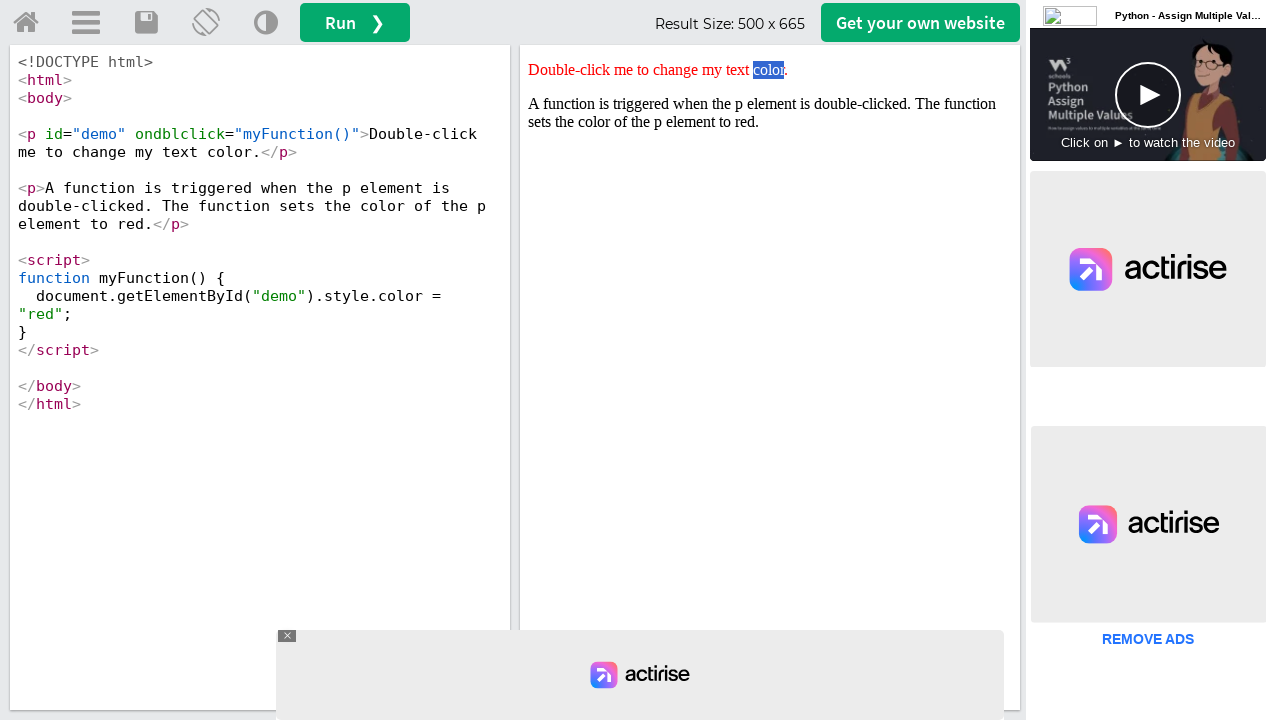